Tests double-click functionality on a button element on a sample Selenium testing page

Starting URL: https://artoftesting.com/sampleSiteForSelenium.html

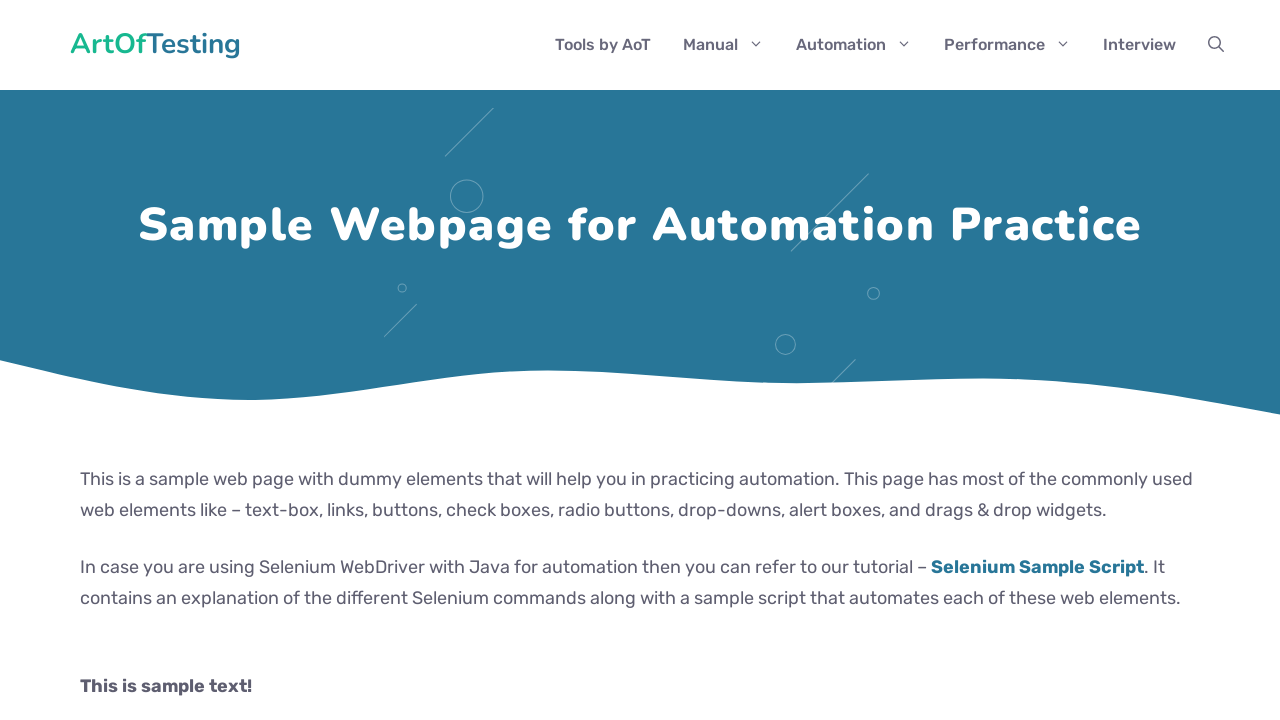

Navigated to sample Selenium testing page
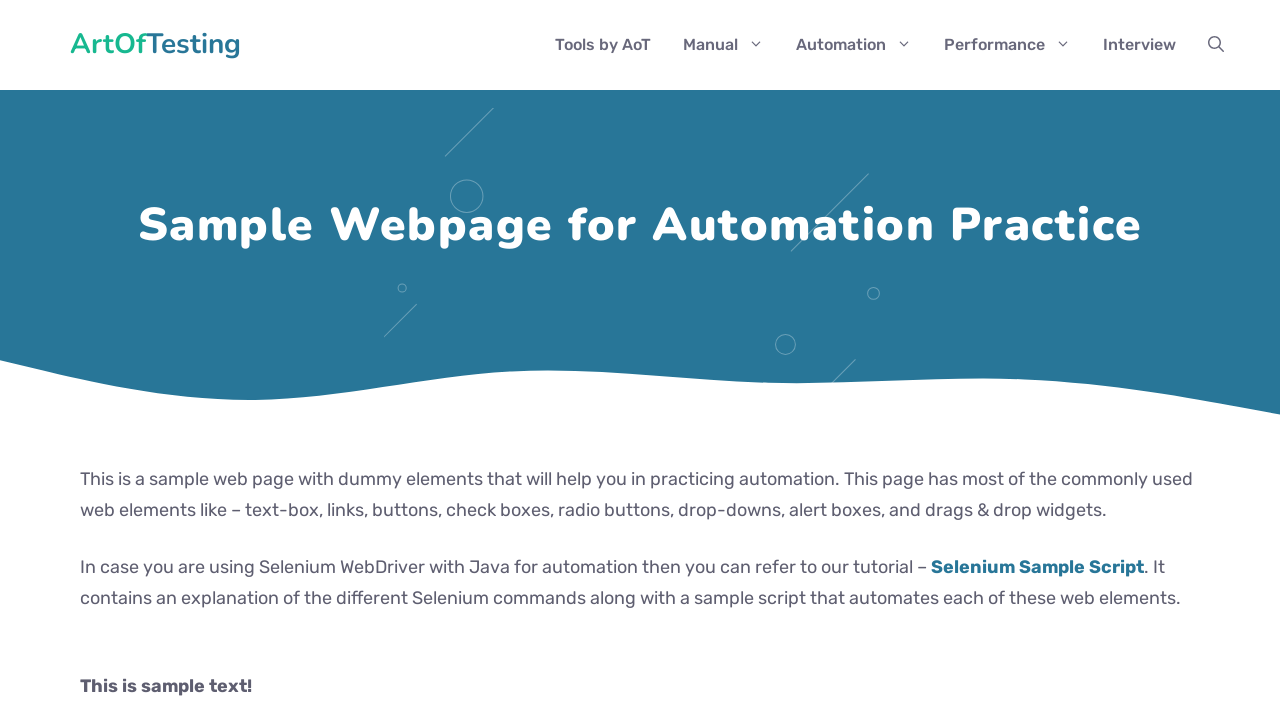

Double-clicked the button element at (242, 361) on #dblClkBtn
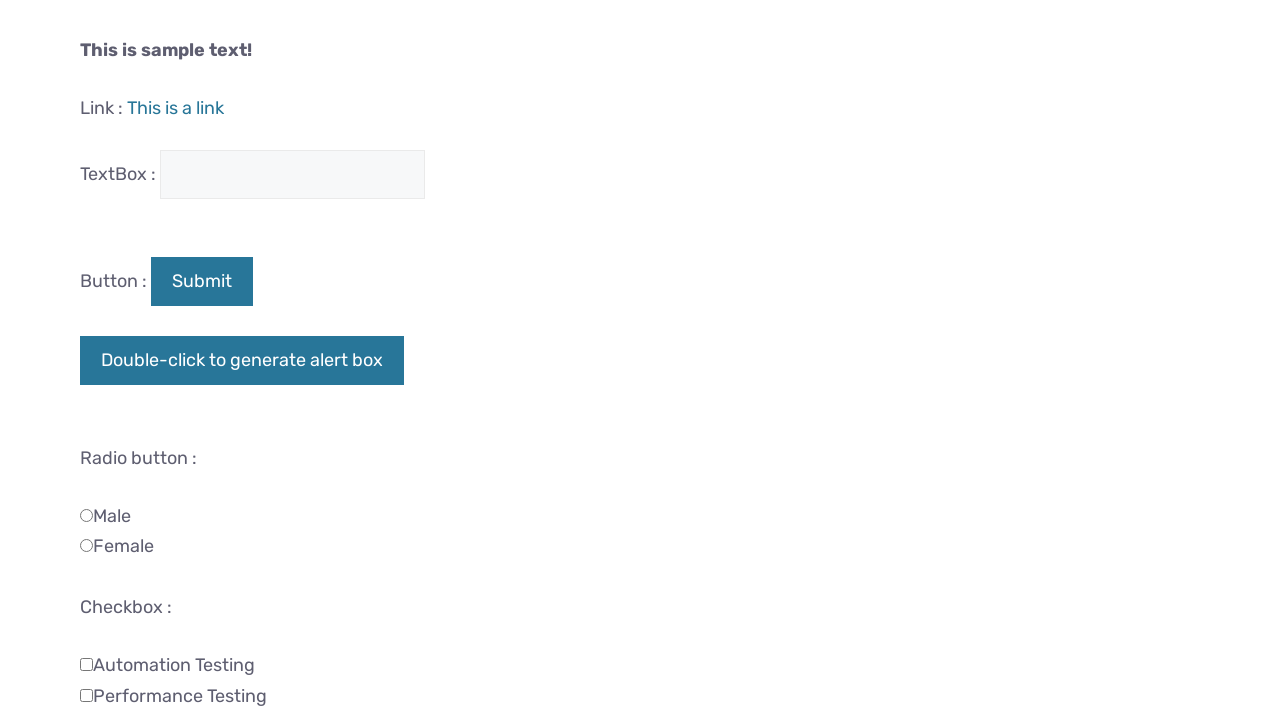

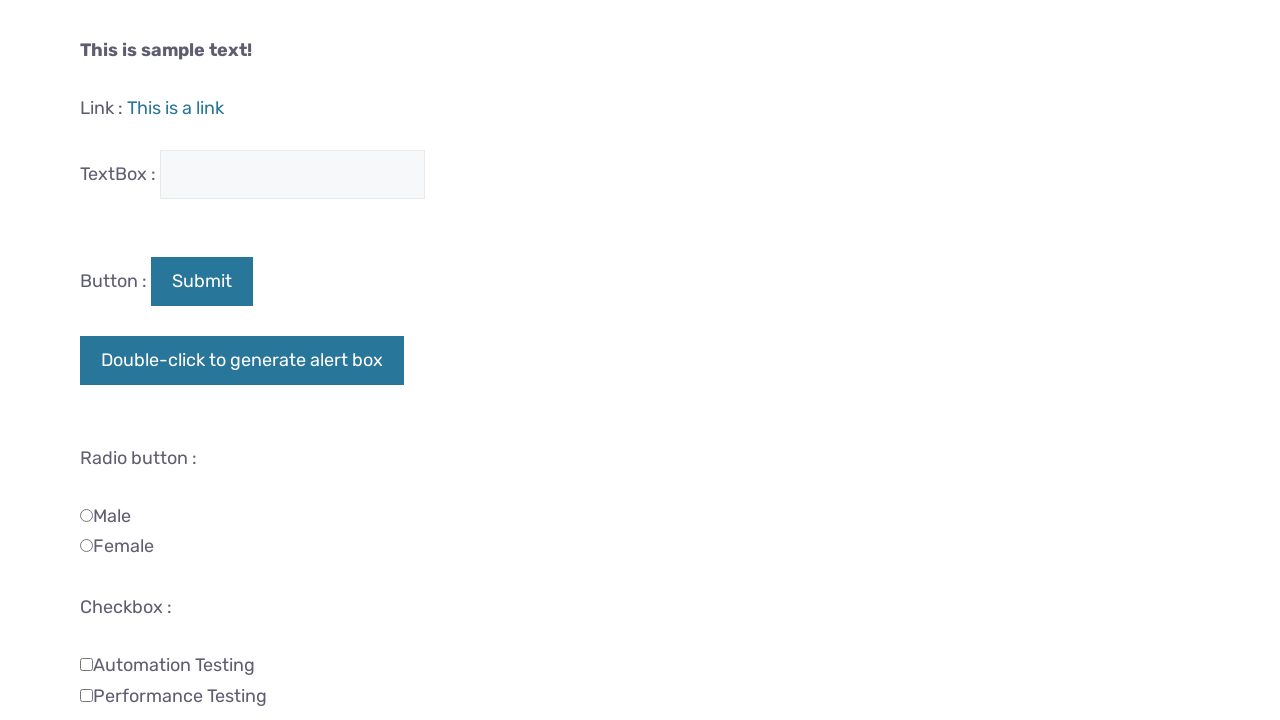